Tests tooltip display on hover by moving mouse over an input field and verifying the tooltip text appears

Starting URL: https://automationfc.github.io/jquery-tooltip/

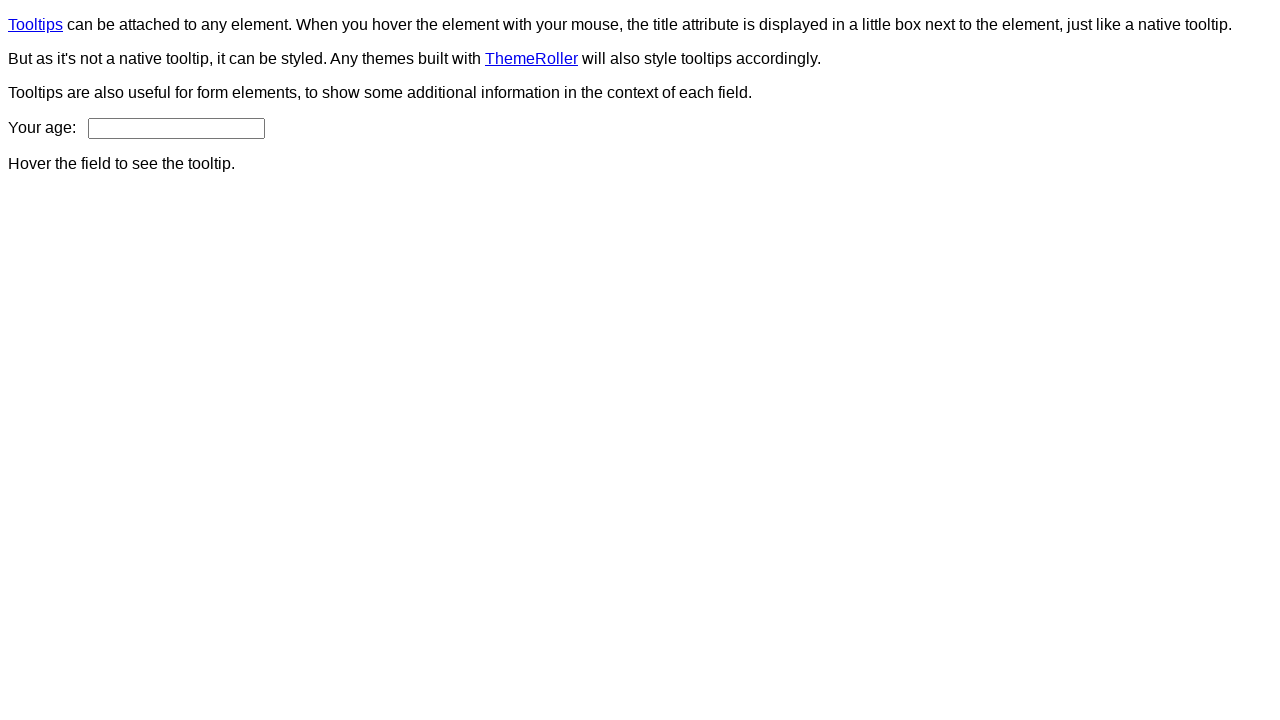

Hovered over age input field to trigger tooltip at (176, 128) on input#age
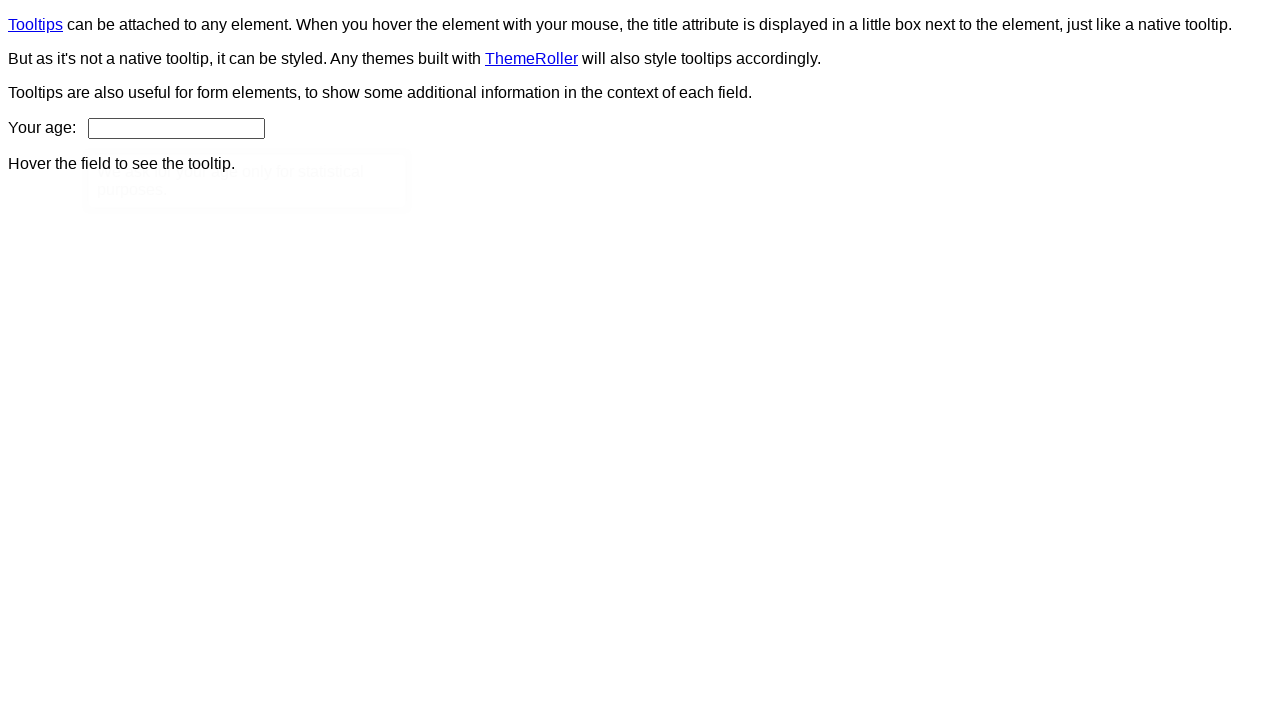

Tooltip appeared and became visible
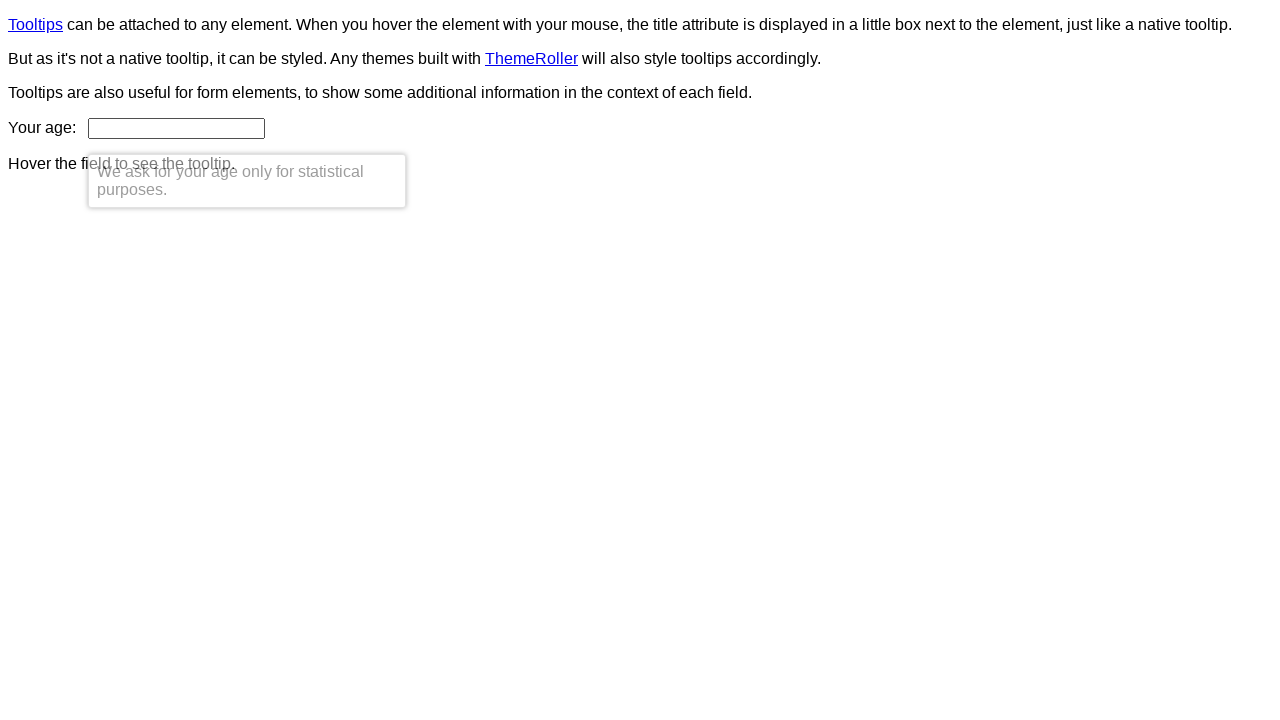

Verified tooltip text matches expected message: 'We ask for your age only for statistical purposes.'
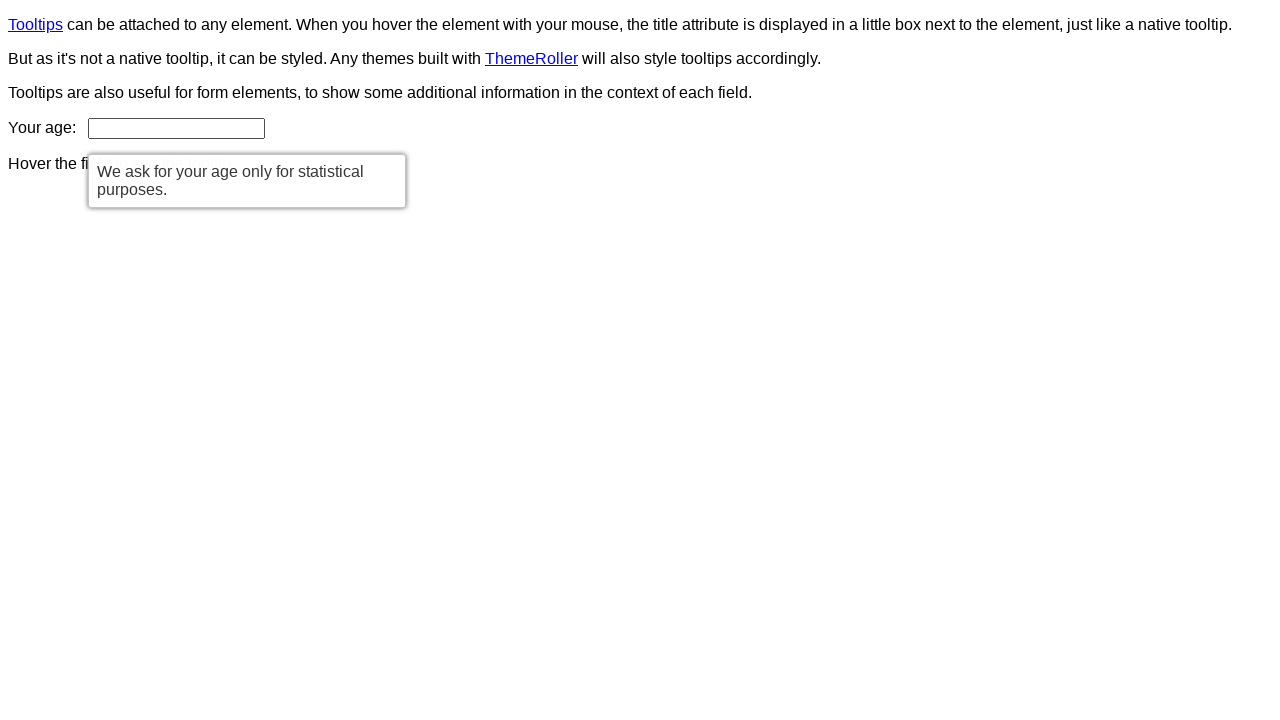

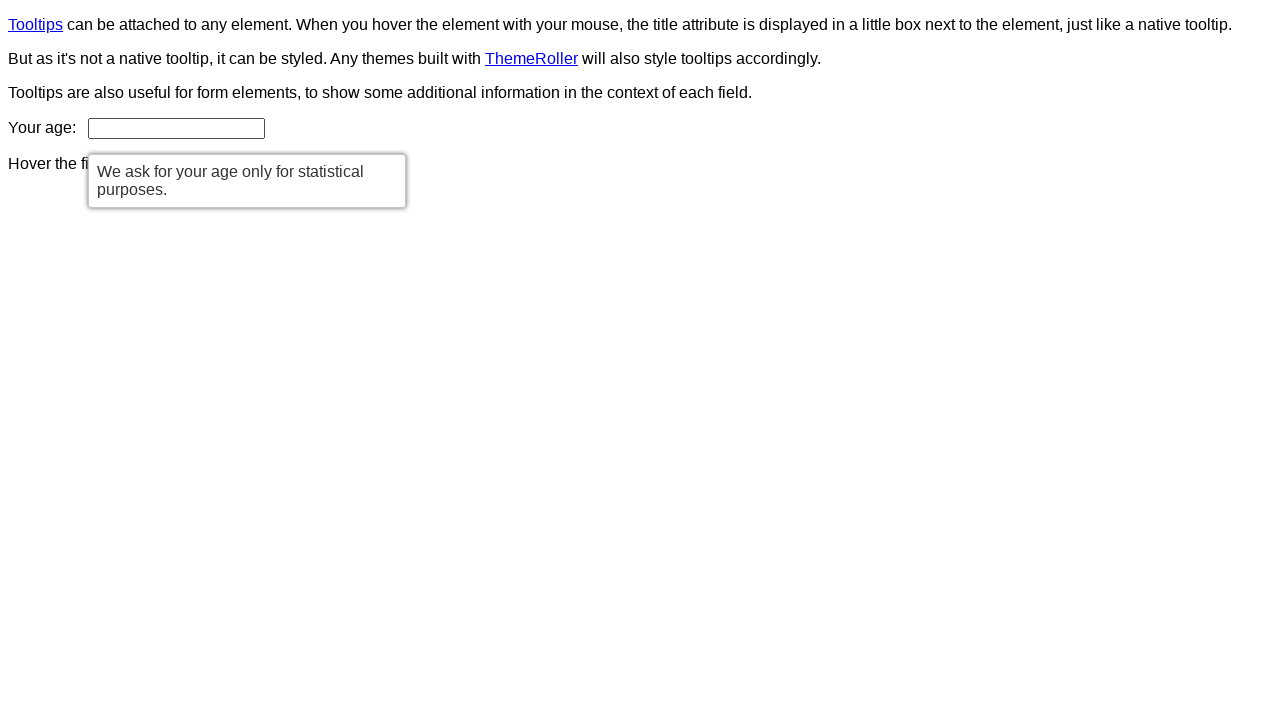